Tests form interactions including radio buttons, text input, dropdown selection, and checkbox on the automation practice page

Starting URL: https://rahulshettyacademy.com/AutomationPractice/

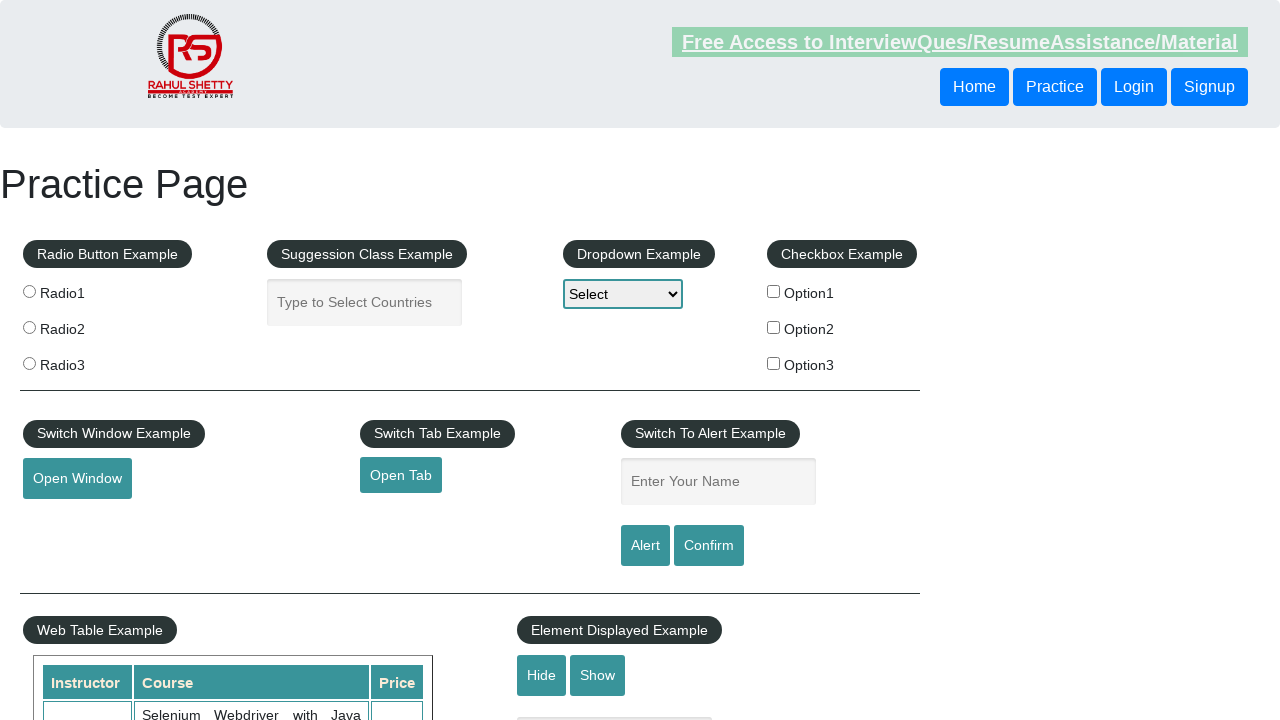

Checked first radio button (radio1) at (29, 291) on input[value="radio1"]
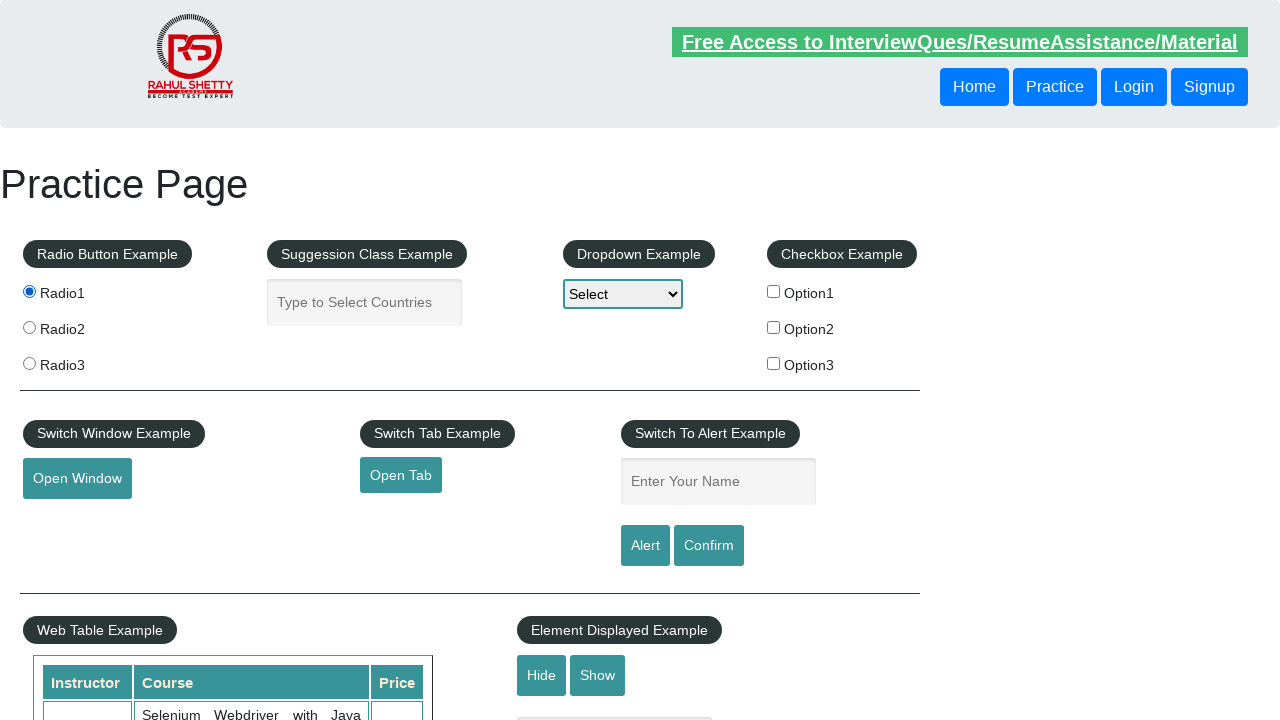

Checked second radio button (radio2) at (29, 327) on input[value="radio2"]
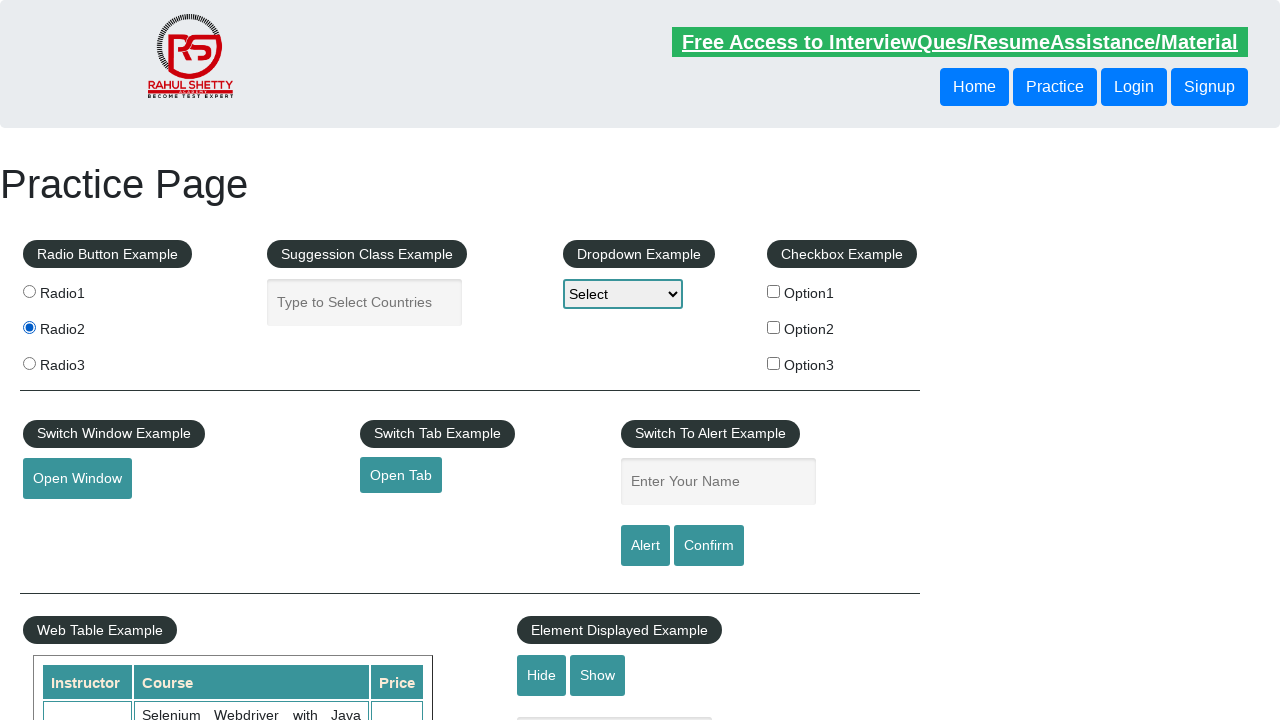

Filled autocomplete field with 'india' on input[placeholder="Type to Select Countries"]
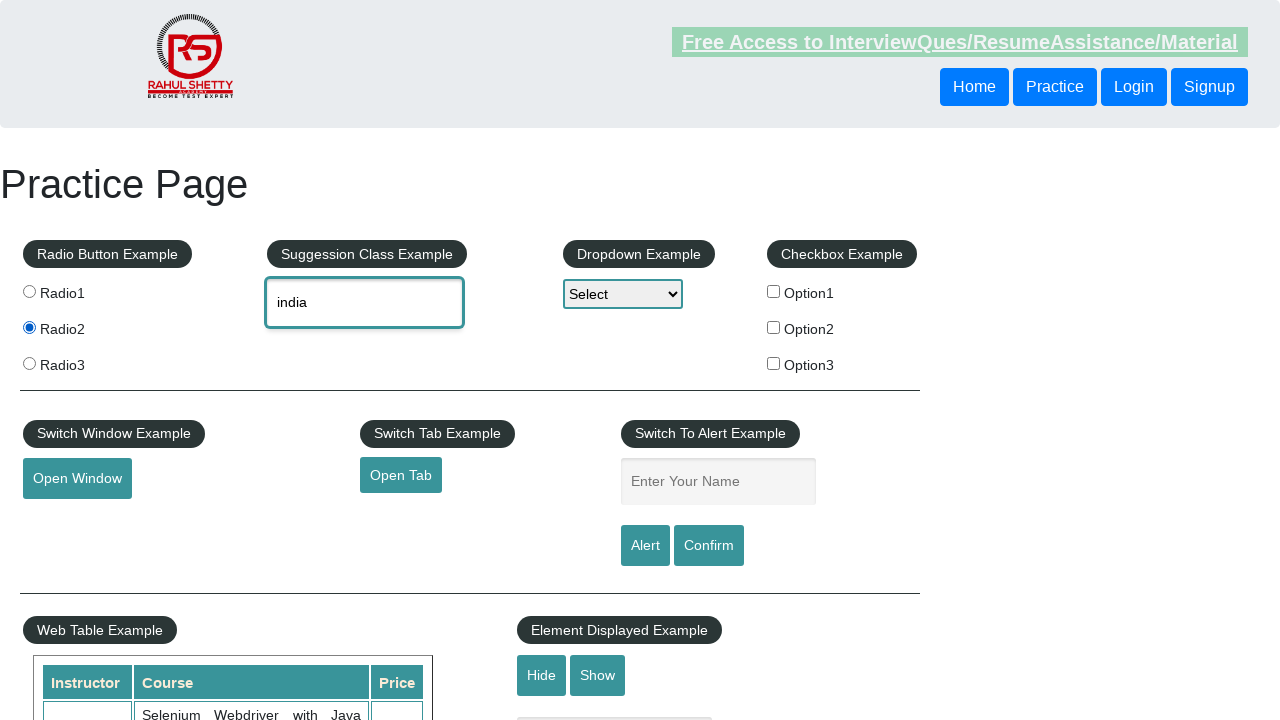

Selected 'Option1' from dropdown on #dropdown-class-example
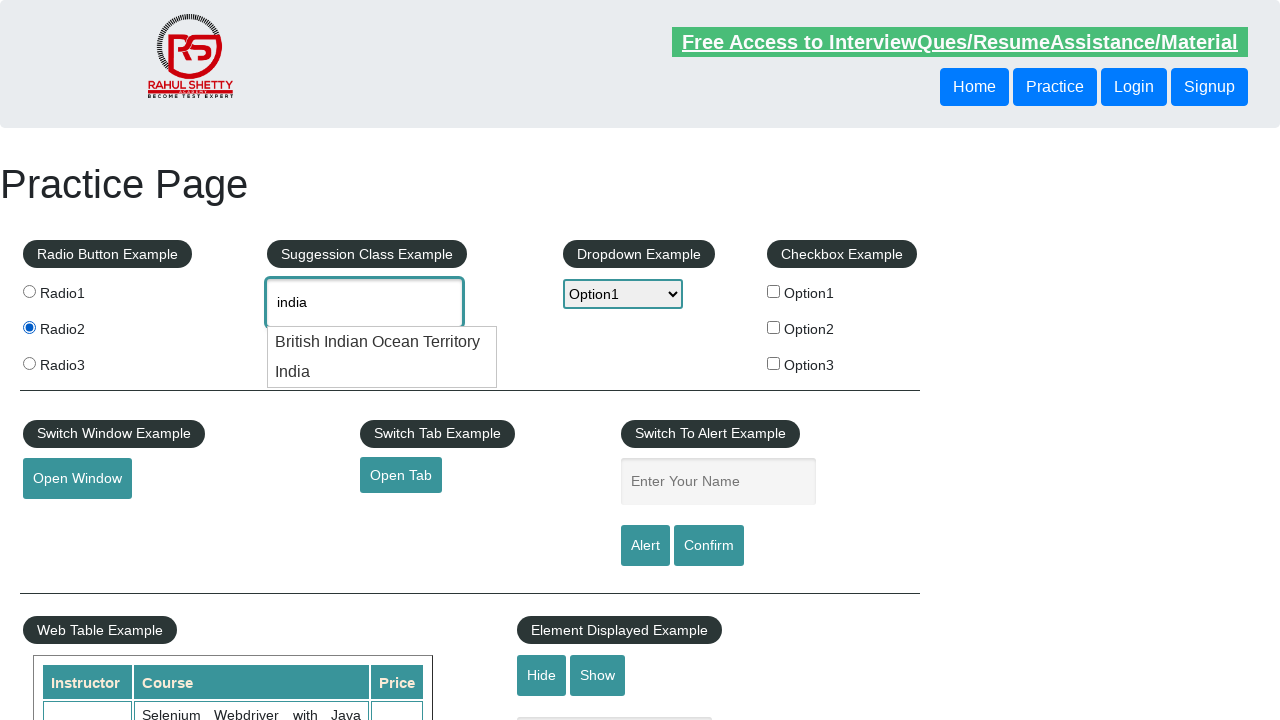

Checked checkbox option 1 at (774, 291) on #checkBoxOption1
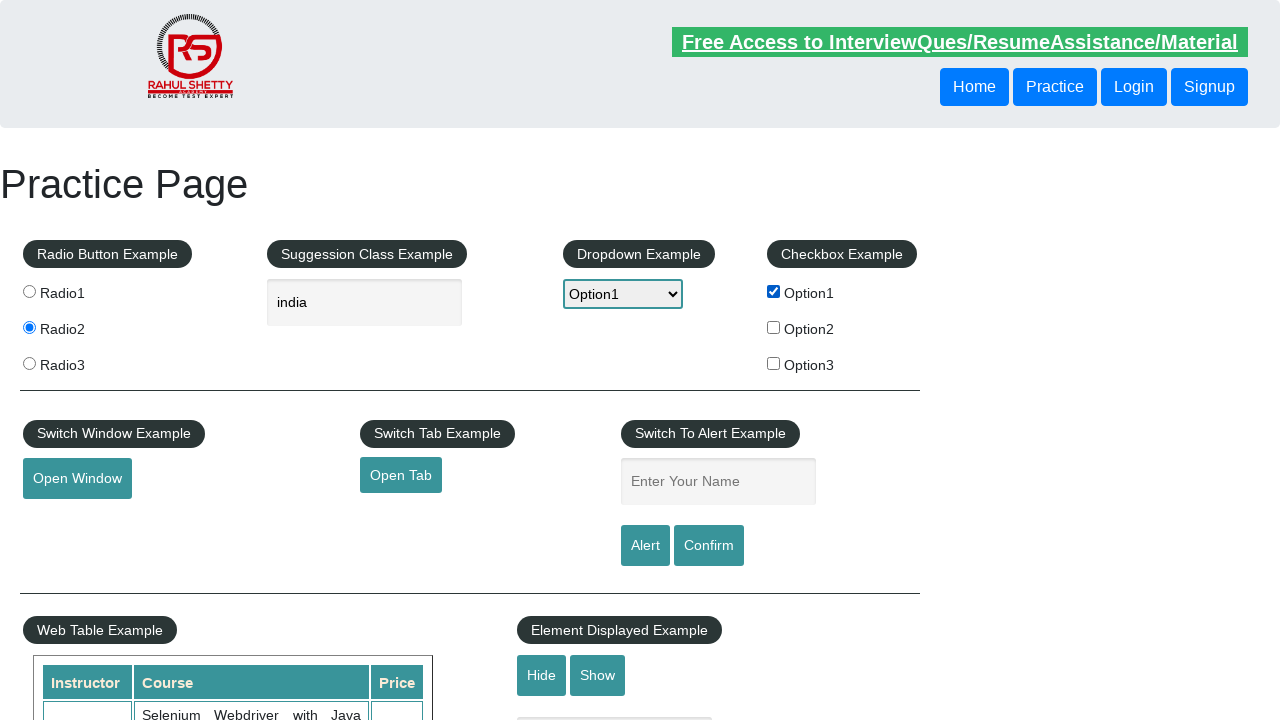

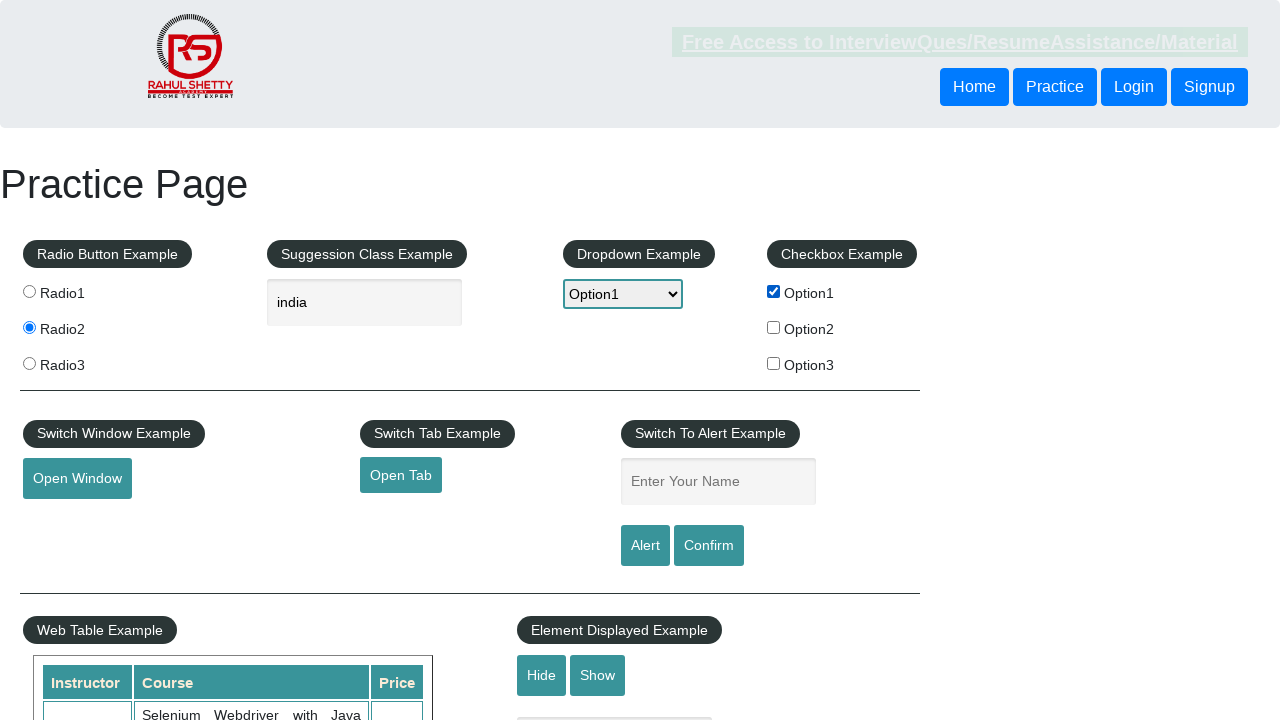